Tests accepting a JavaScript alert by clicking the first button and verifying the result message

Starting URL: https://the-internet.herokuapp.com/javascript_alerts

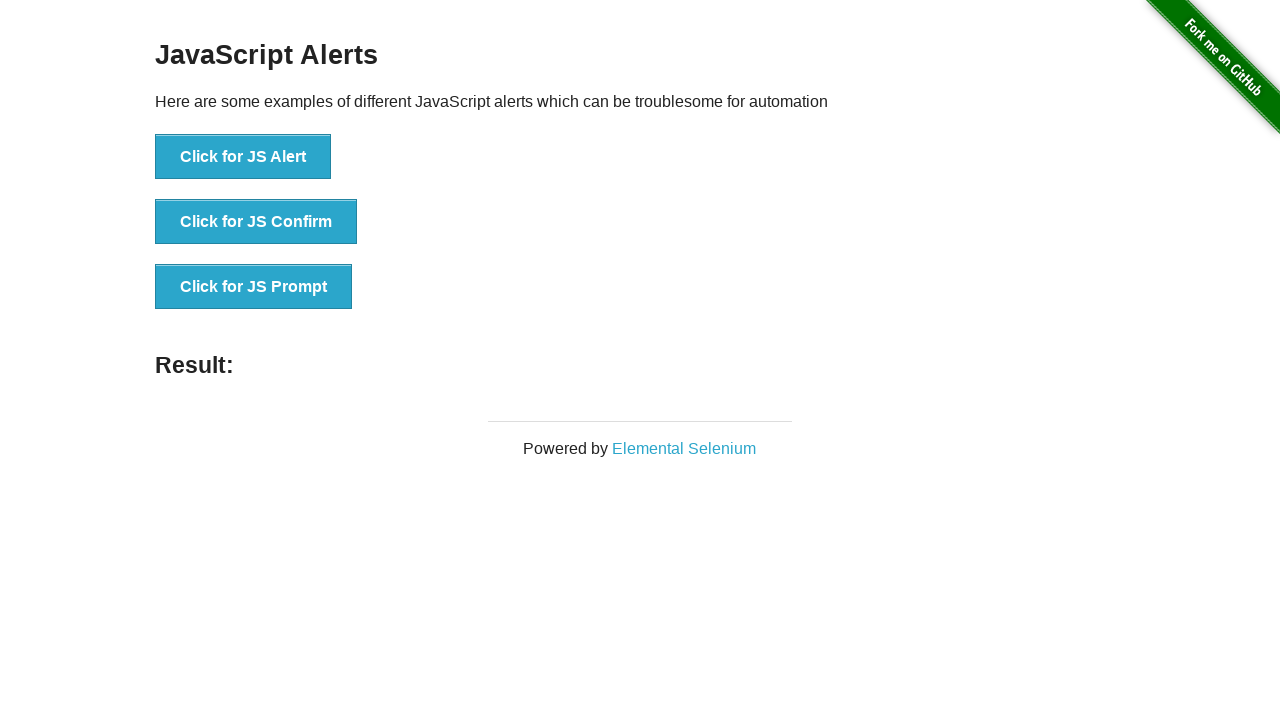

Clicked the first button to trigger JavaScript alert at (243, 157) on button[onclick='jsAlert()']
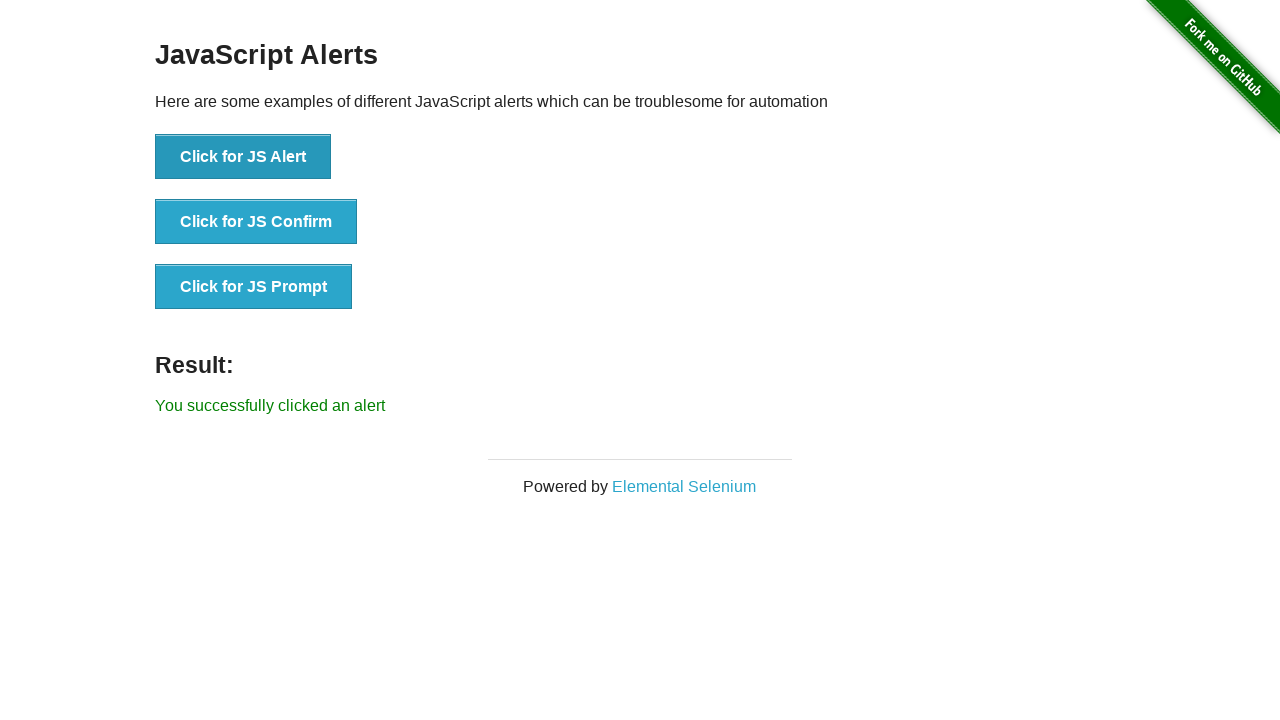

Set up dialog handler to accept alerts
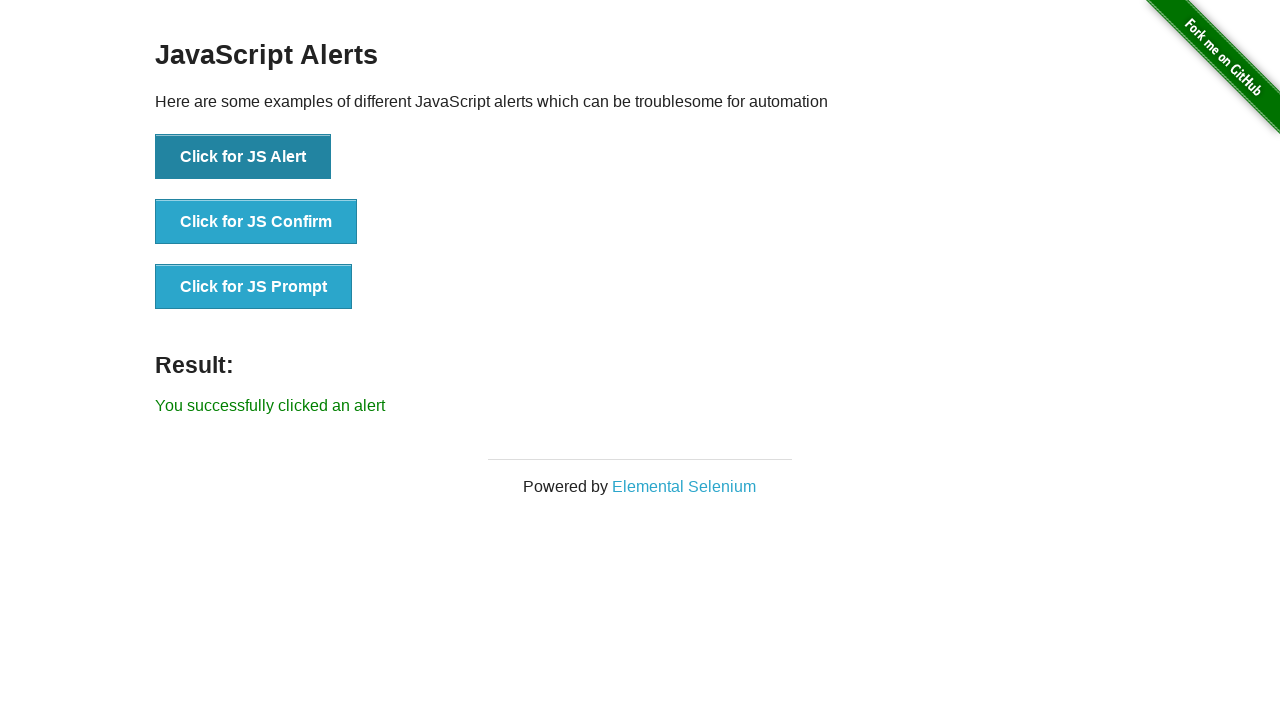

Clicked button to trigger alert and accepted it at (243, 157) on button[onclick='jsAlert()']
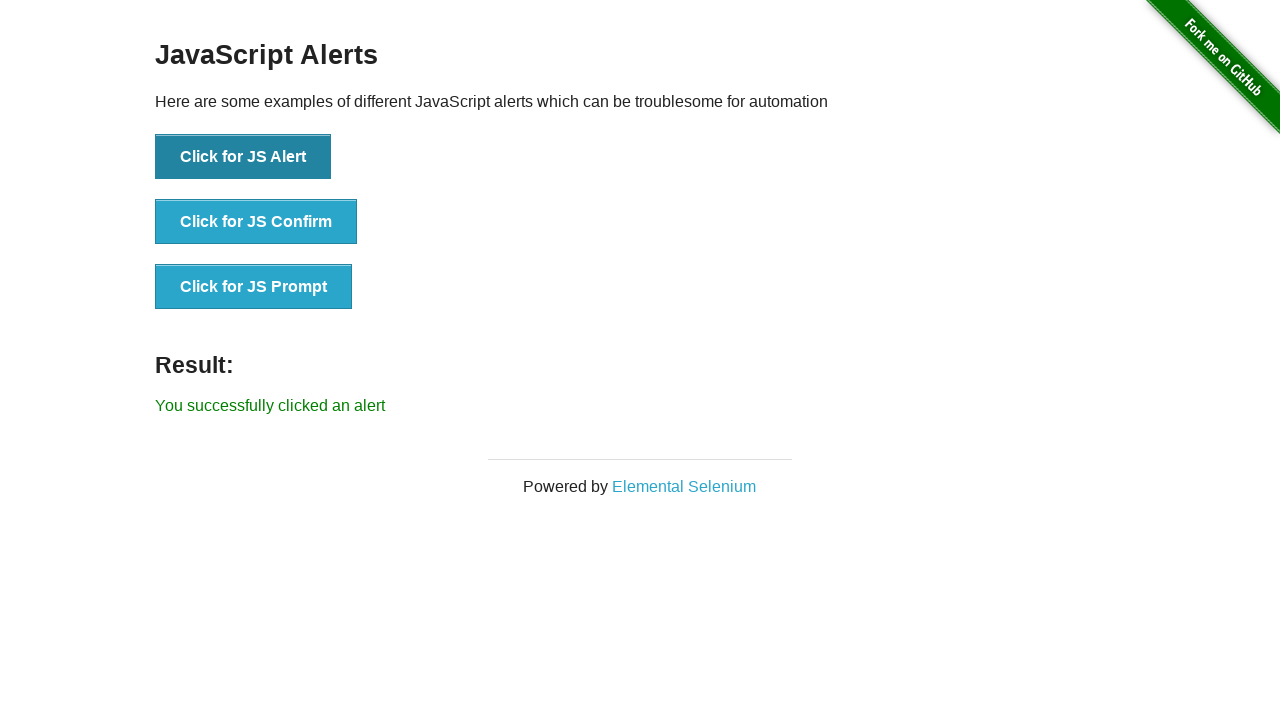

Result message appeared on the page
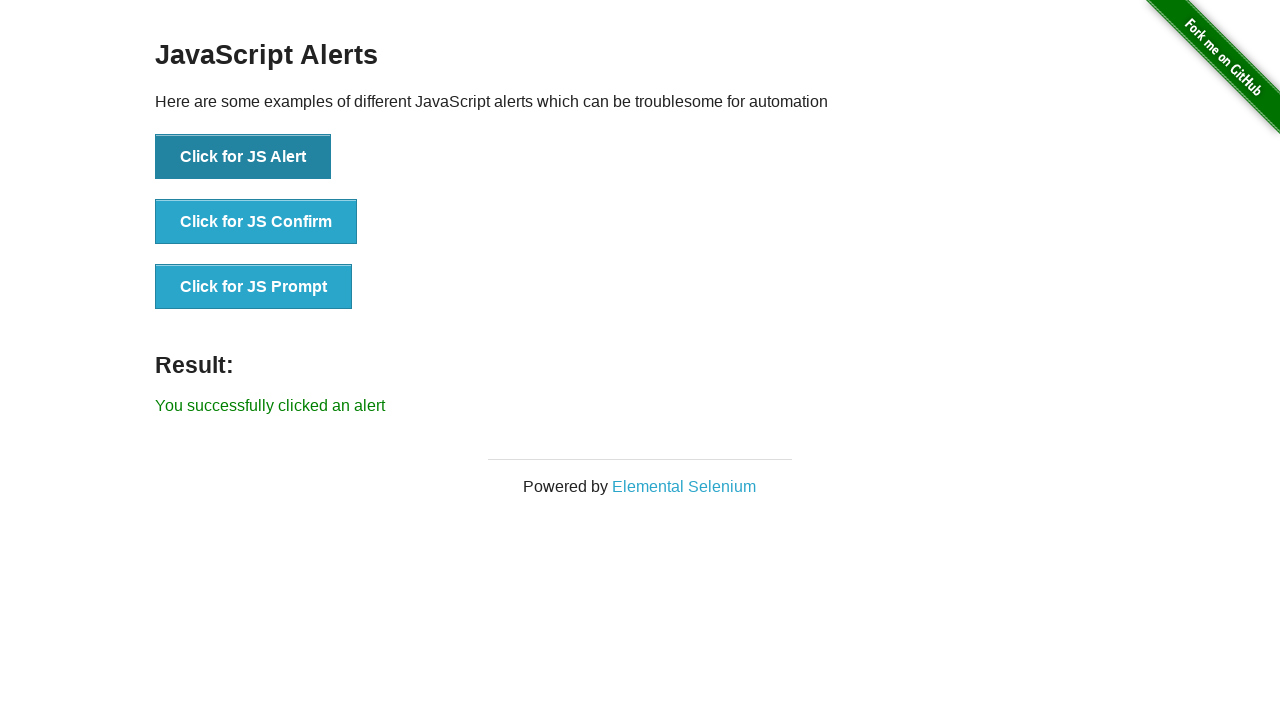

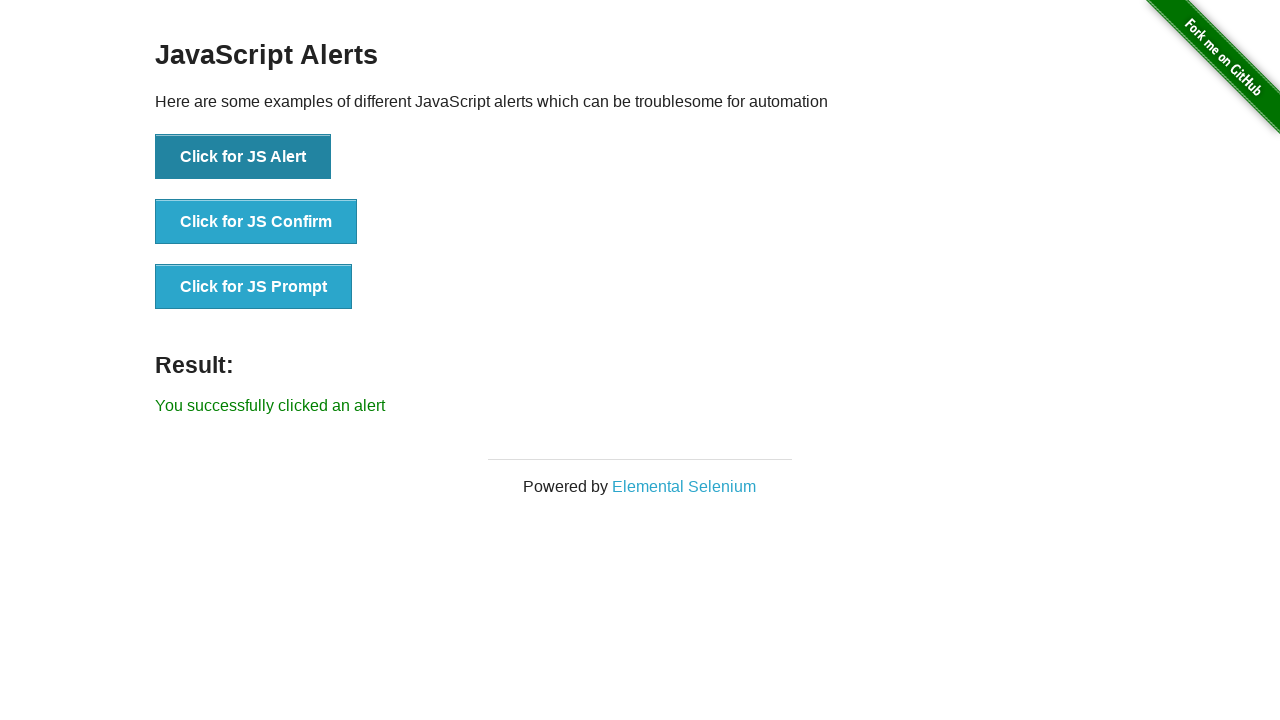